Tests a practice form by checking a checkbox, selecting radio button and dropdown options, filling a password field, submitting the form, and navigating to the Shop page

Starting URL: https://rahulshettyacademy.com/angularpractice/

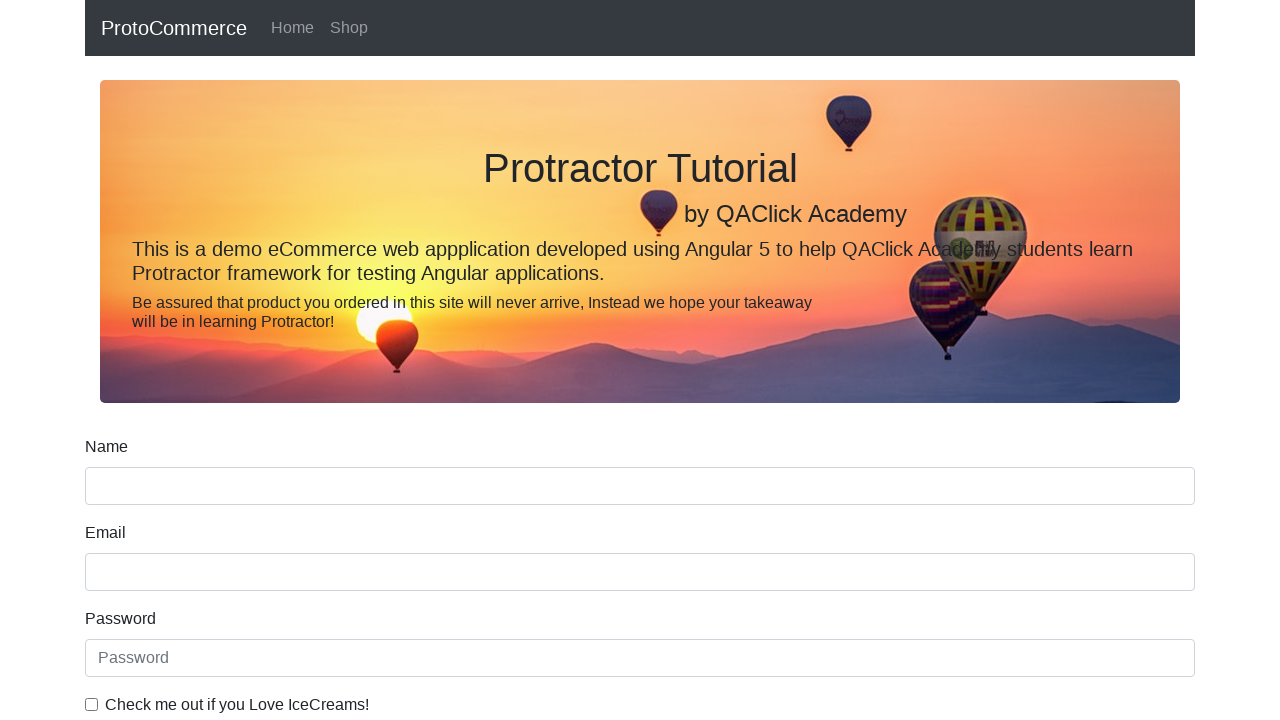

Checked the ice cream checkbox at (92, 704) on internal:label="Check me out if you Love IceCreams!"i
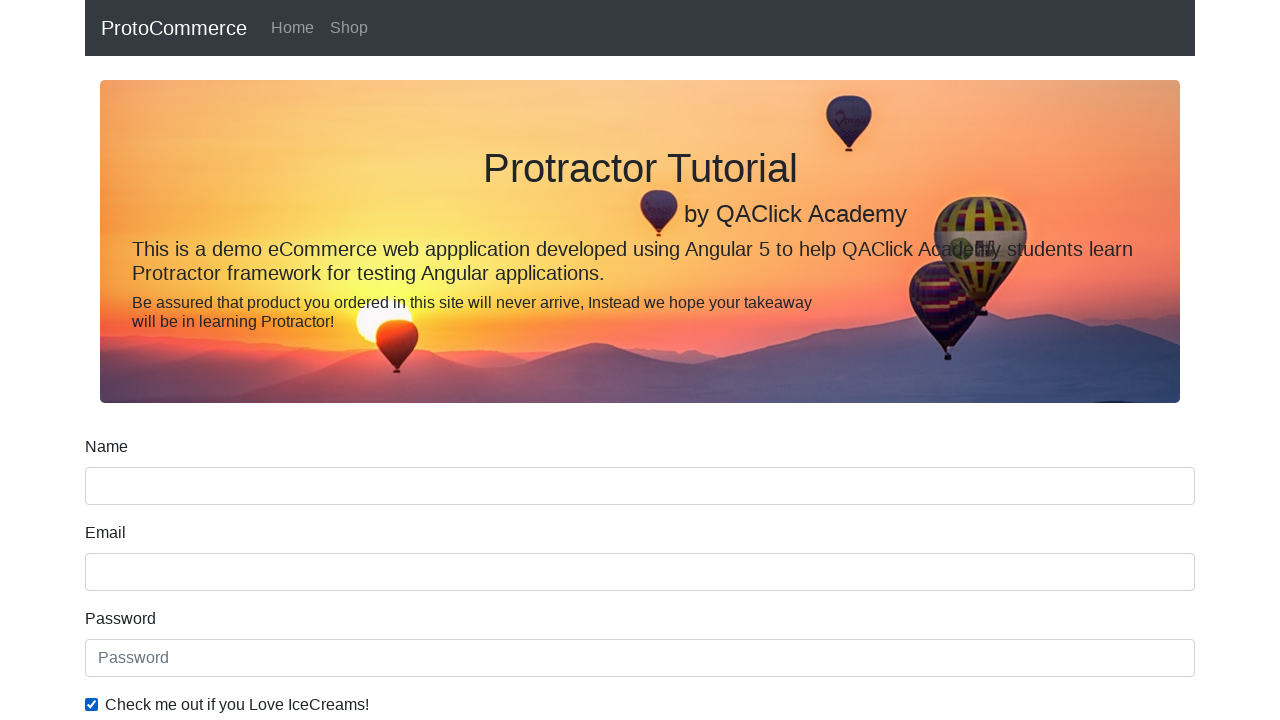

Selected the Employed radio button at (326, 360) on internal:label="Employed"i
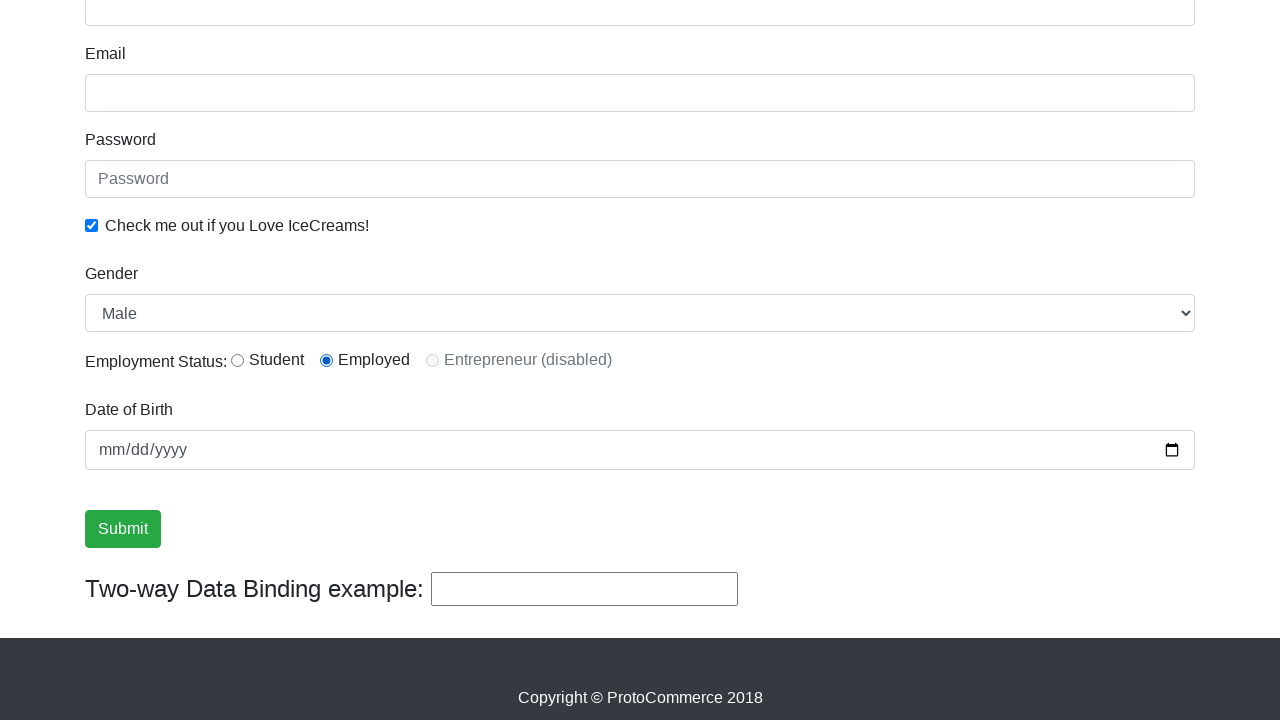

Selected Male from the Gender dropdown on internal:label="Gender"i
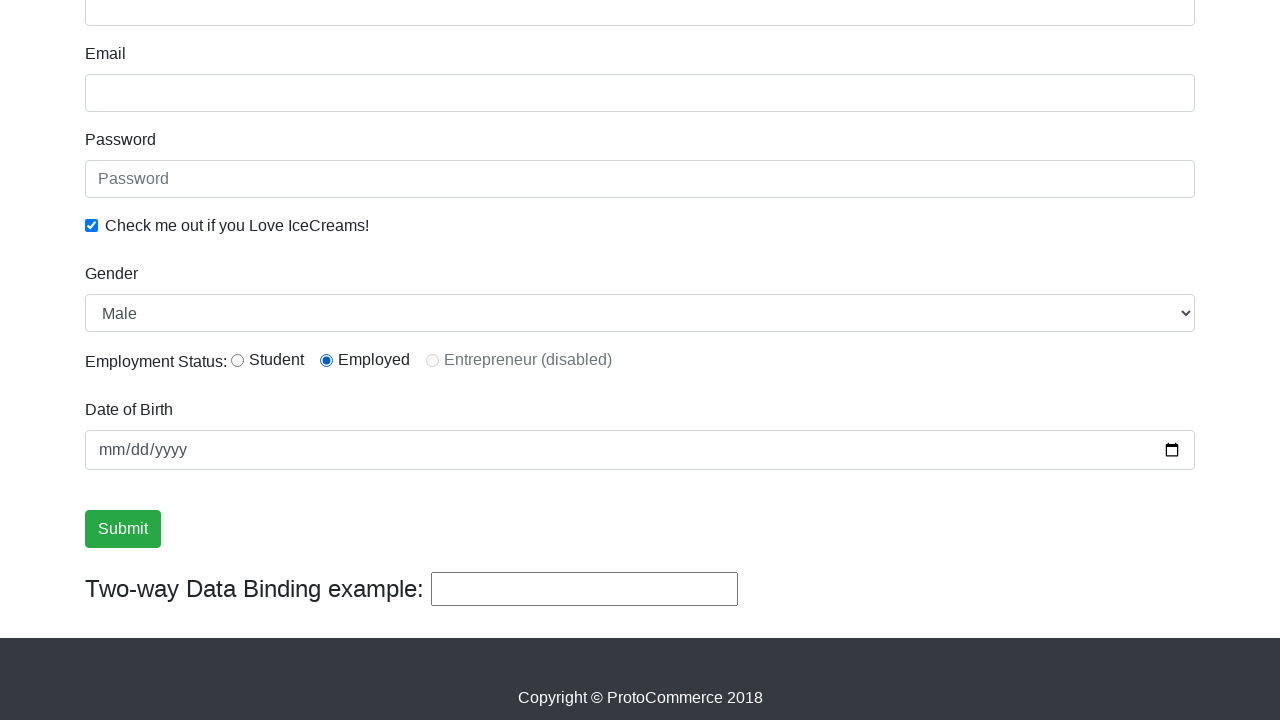

Filled password field with '12345' on internal:attr=[placeholder="Password"i]
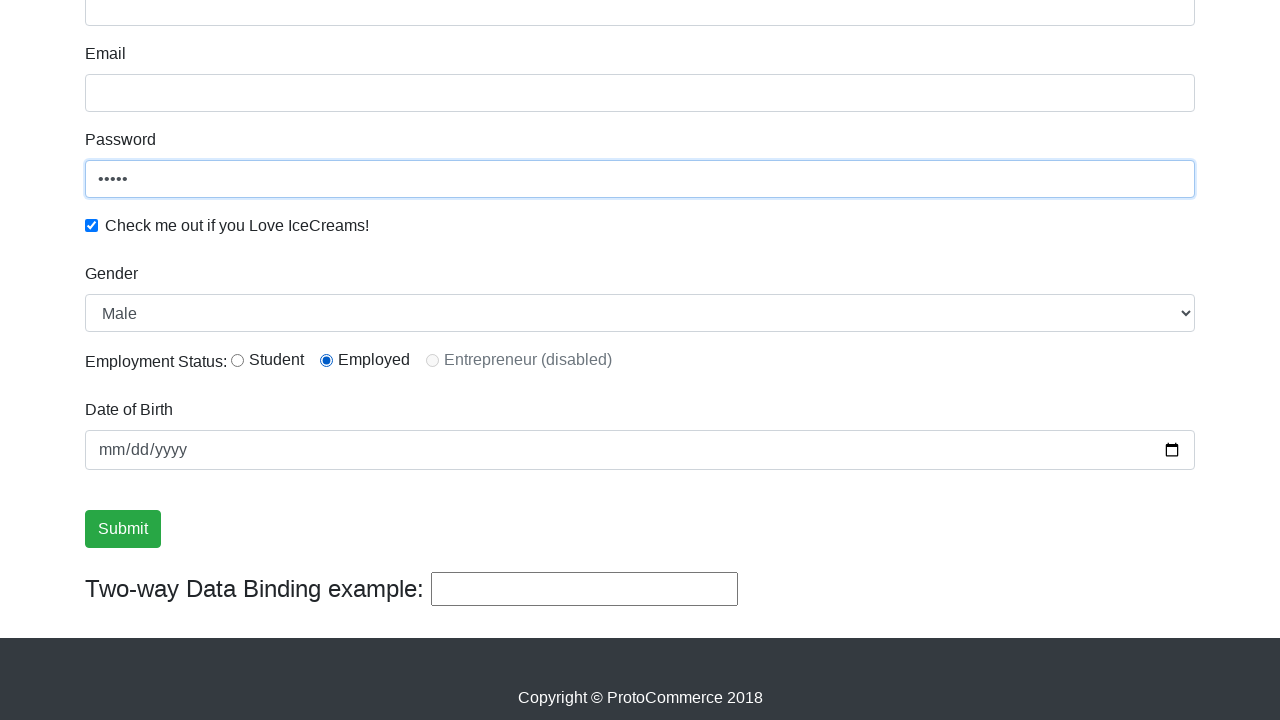

Clicked the Submit button at (123, 529) on internal:role=button[name="Submit"i]
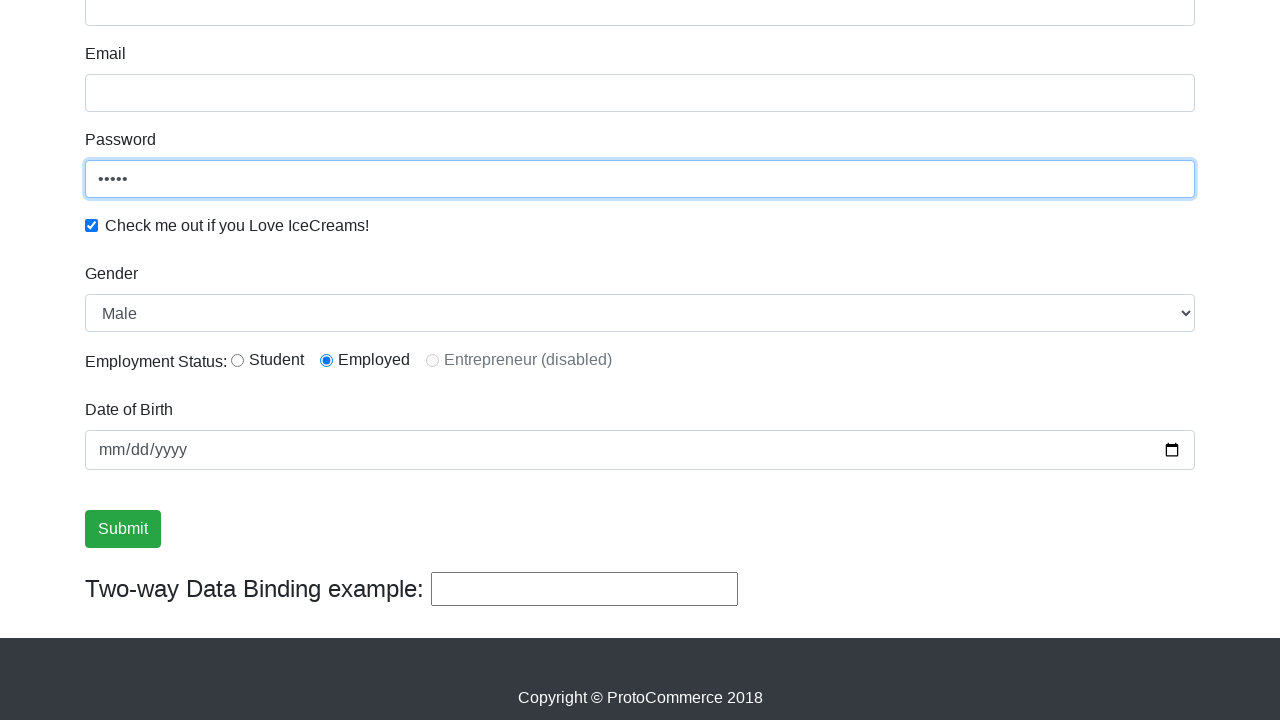

Verified success message is visible
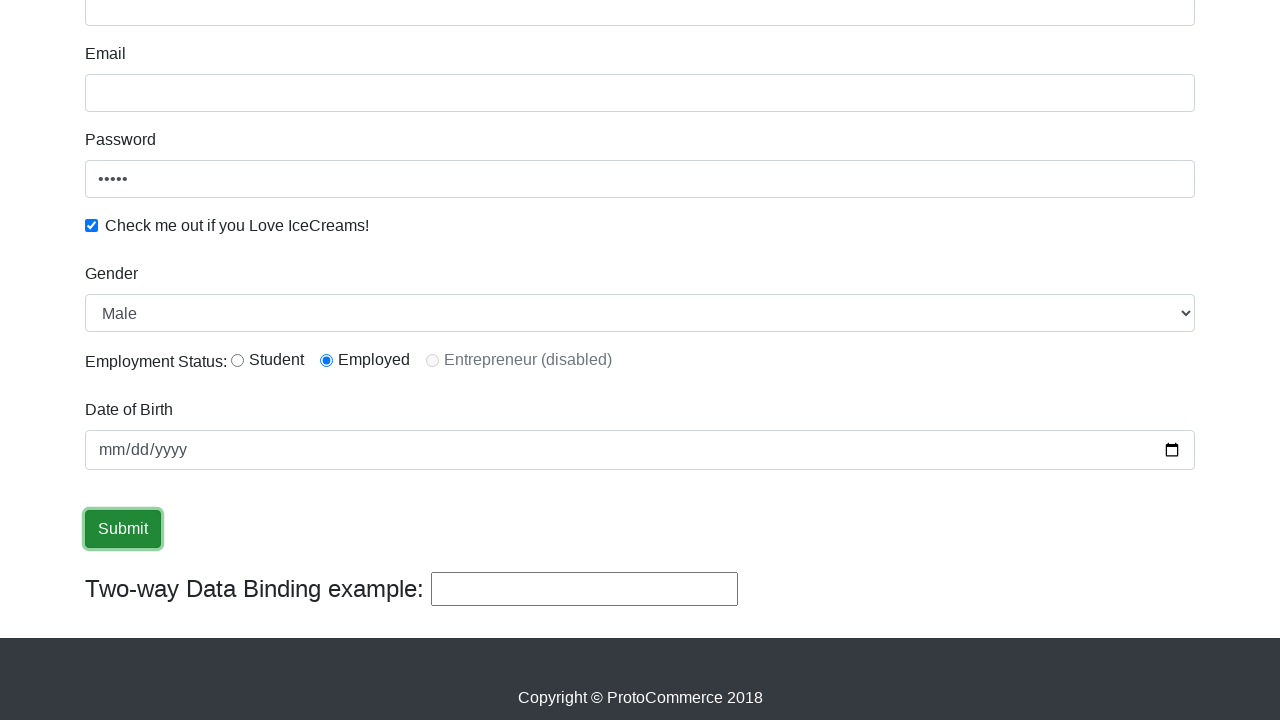

Clicked on the Shop link to navigate to shop page at (349, 28) on internal:role=link[name="Shop"i]
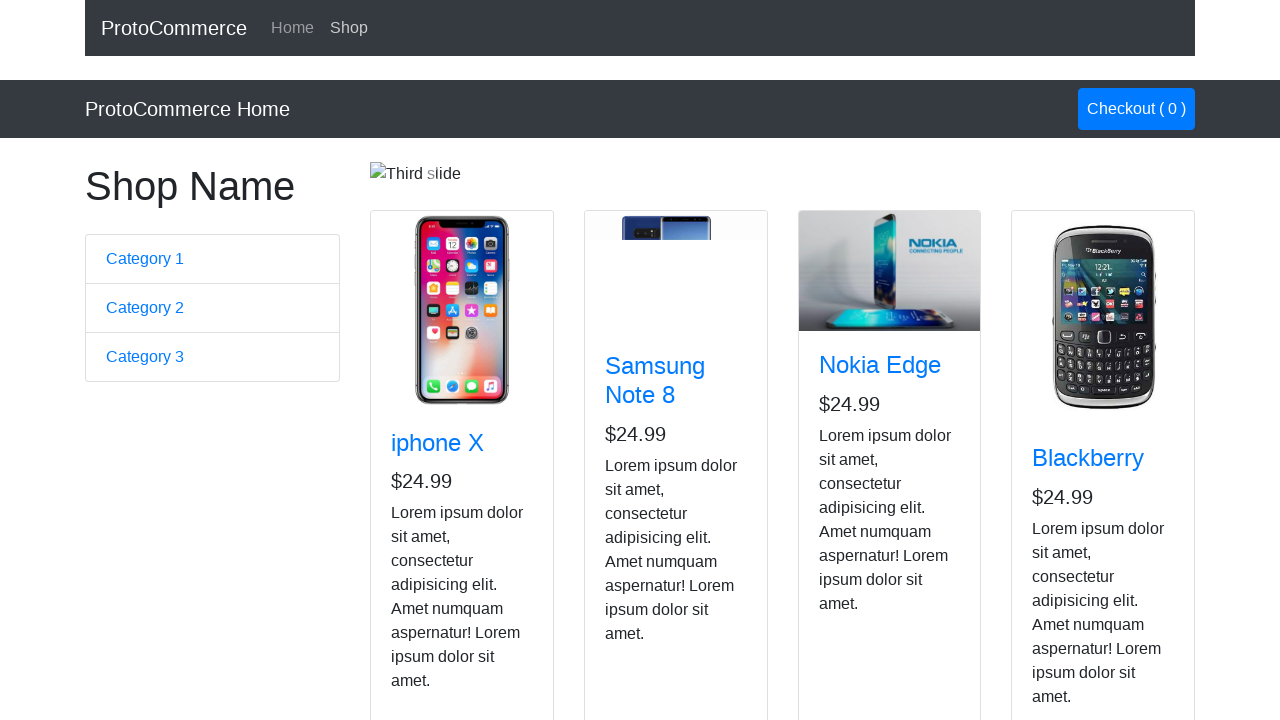

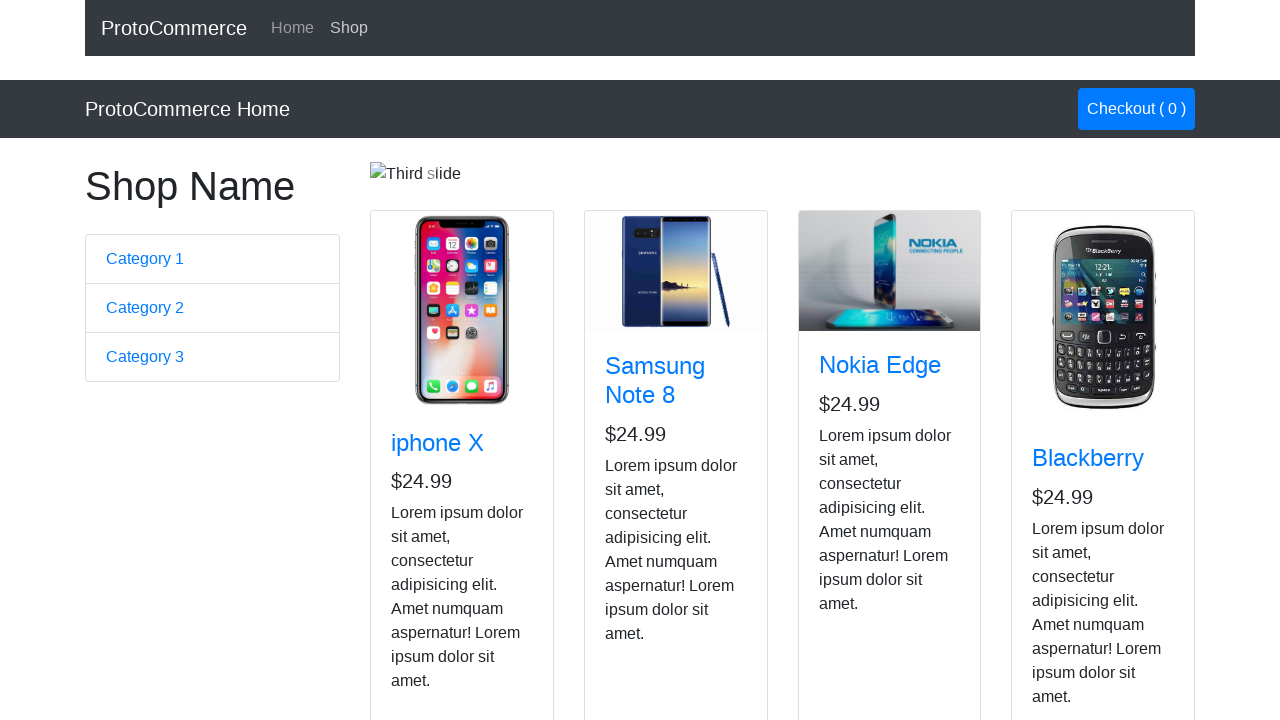